Navigates to SSL Proxies website and verifies that the proxy table loads with data rows

Starting URL: https://sslproxies.org/

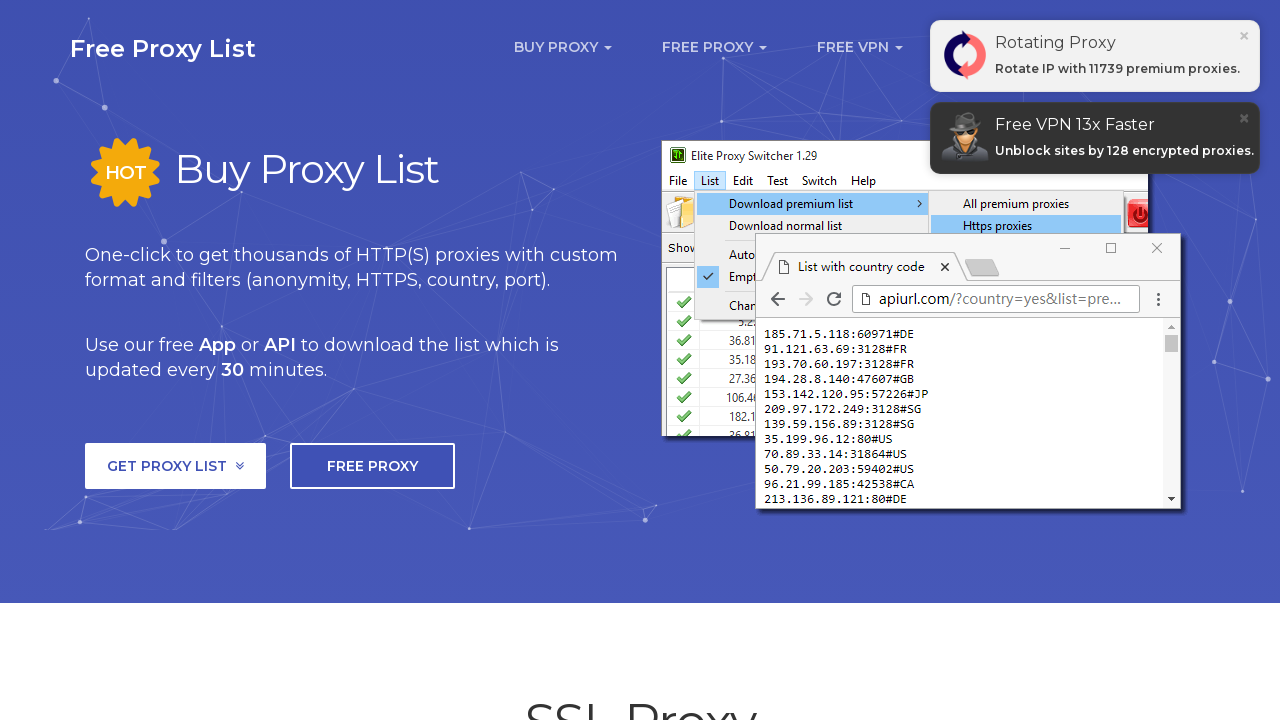

Navigated to SSL Proxies website
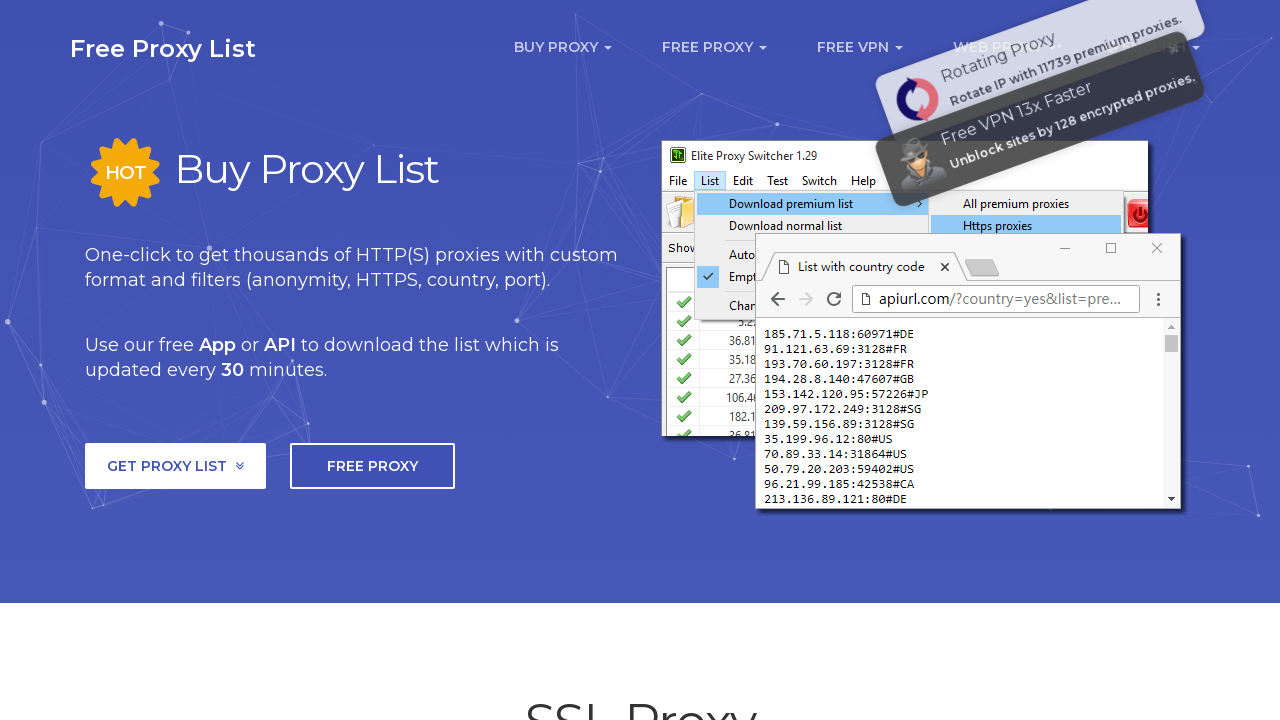

Proxy table body became visible
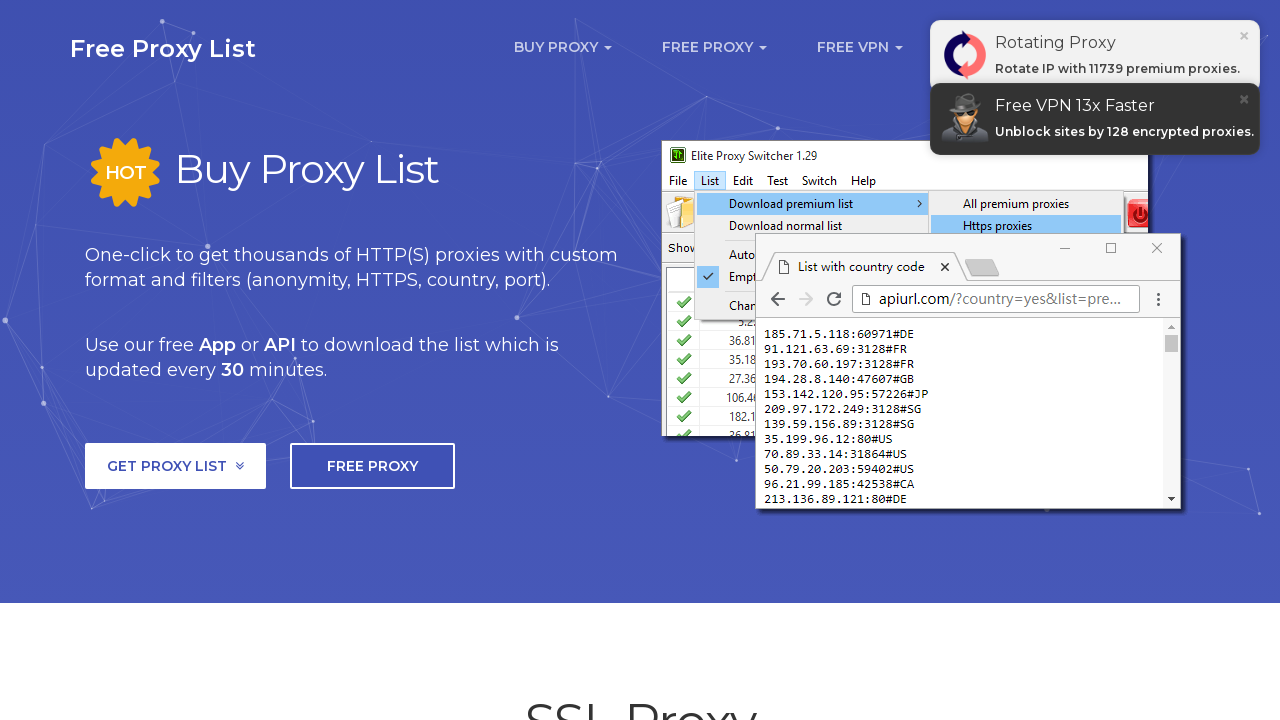

Proxy table loaded with data rows
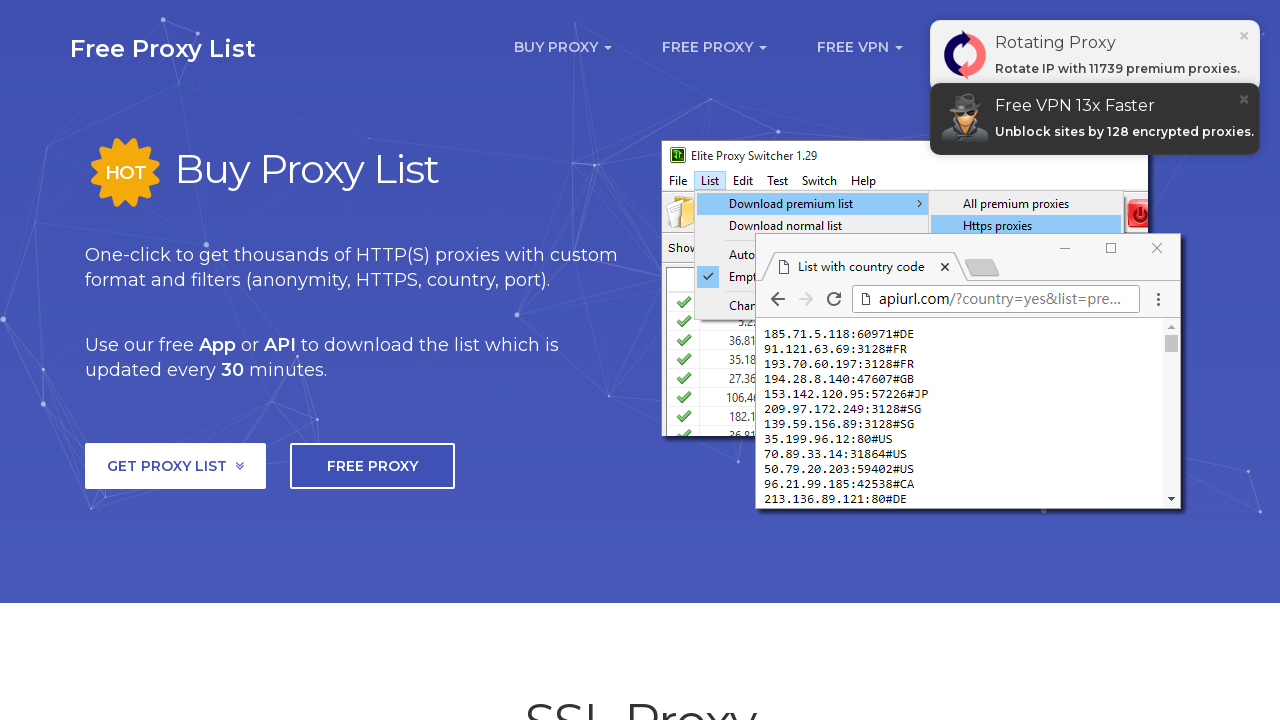

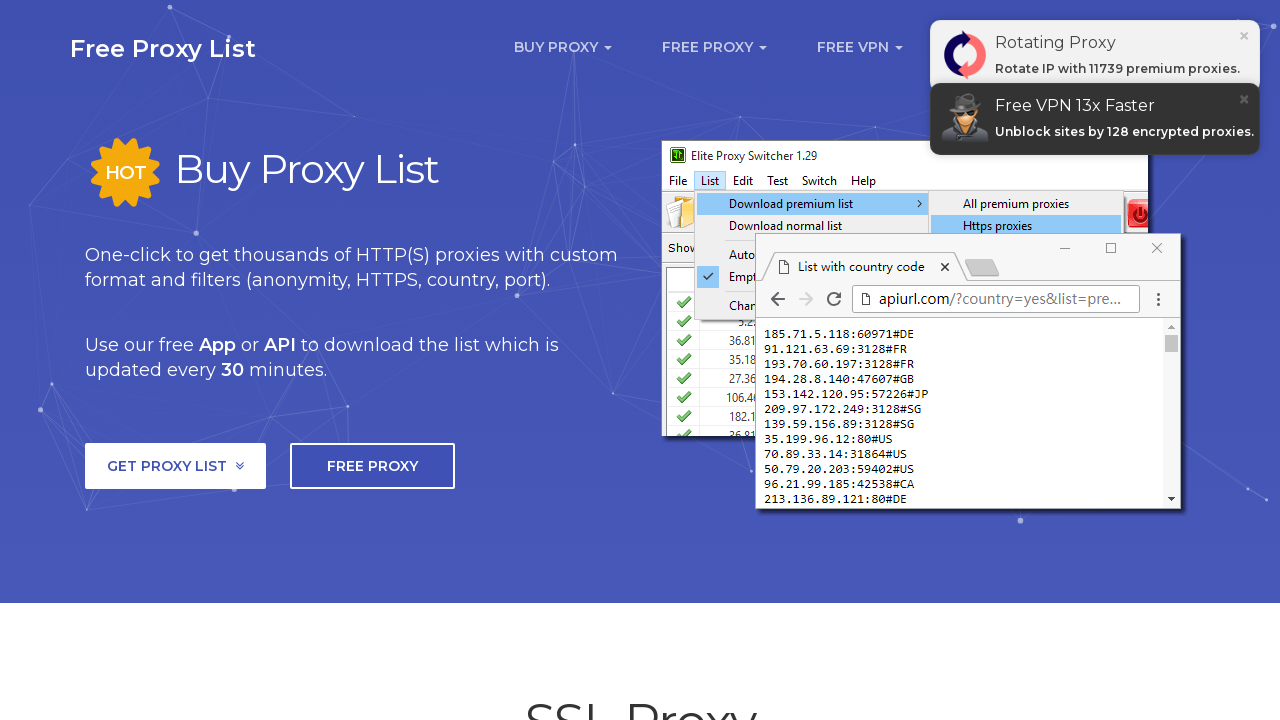